Tests back and forth navigation by clicking on A/B Testing link, verifying the page title, navigating back to the home page, and verifying the home page title.

Starting URL: https://practice.cydeo.com/

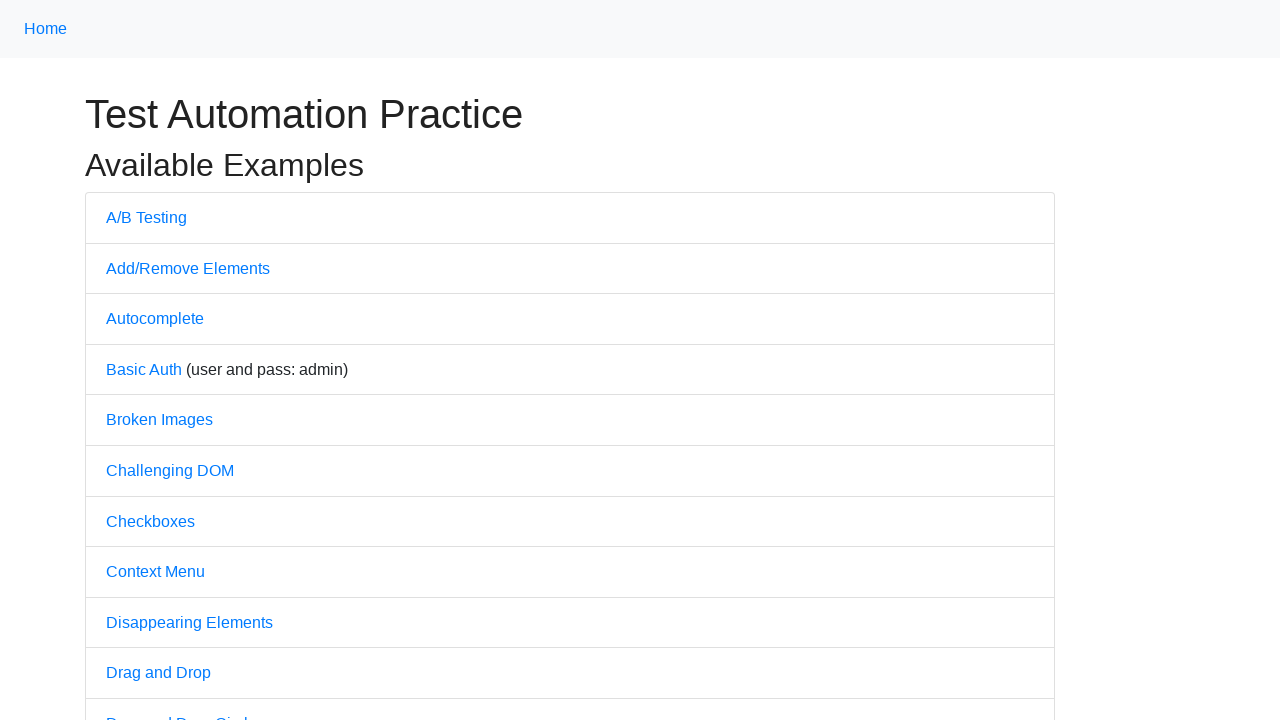

Clicked on A/B Testing link at (146, 217) on a:text('A/B Testing')
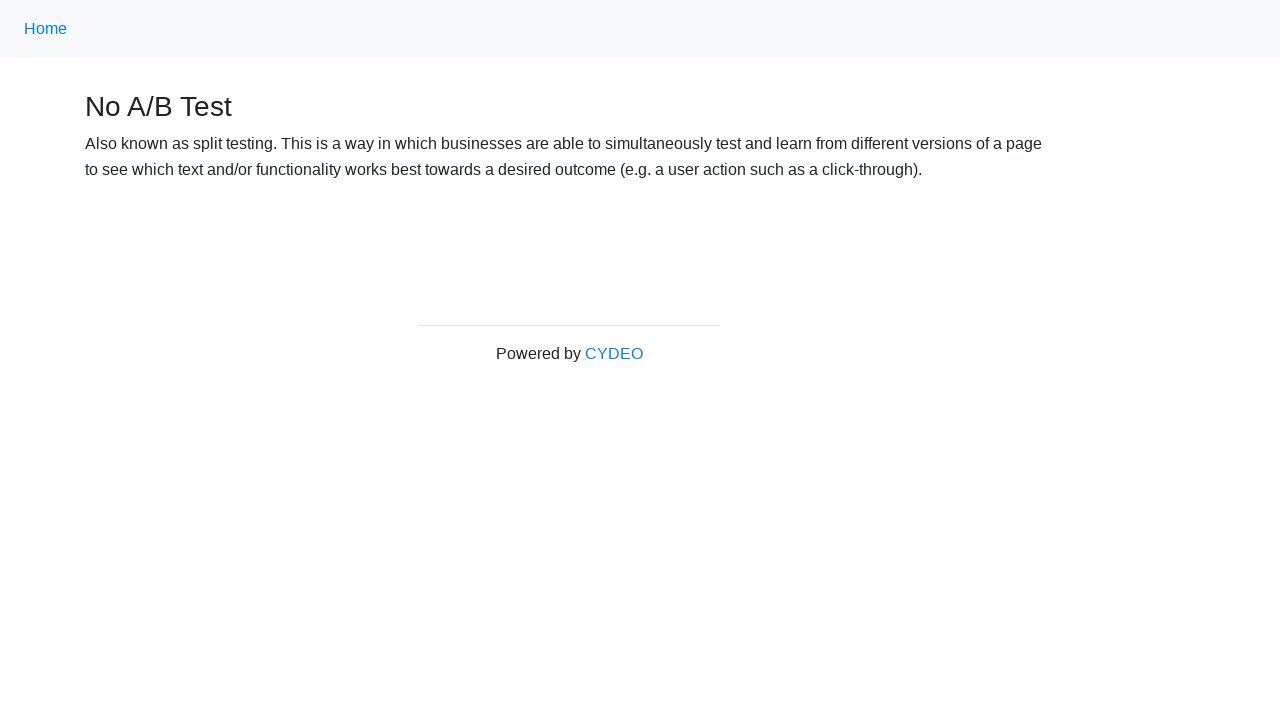

A/B Testing page loaded
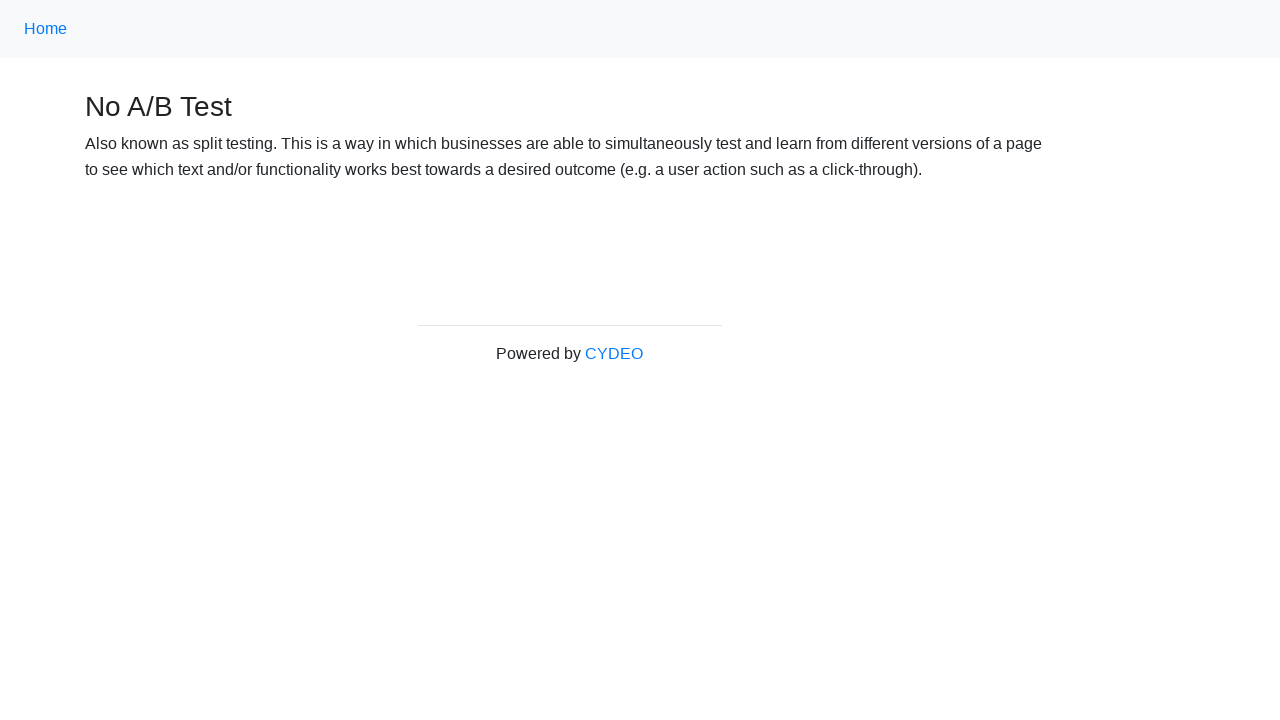

Verified A/B Testing page title is 'No A/B Test'
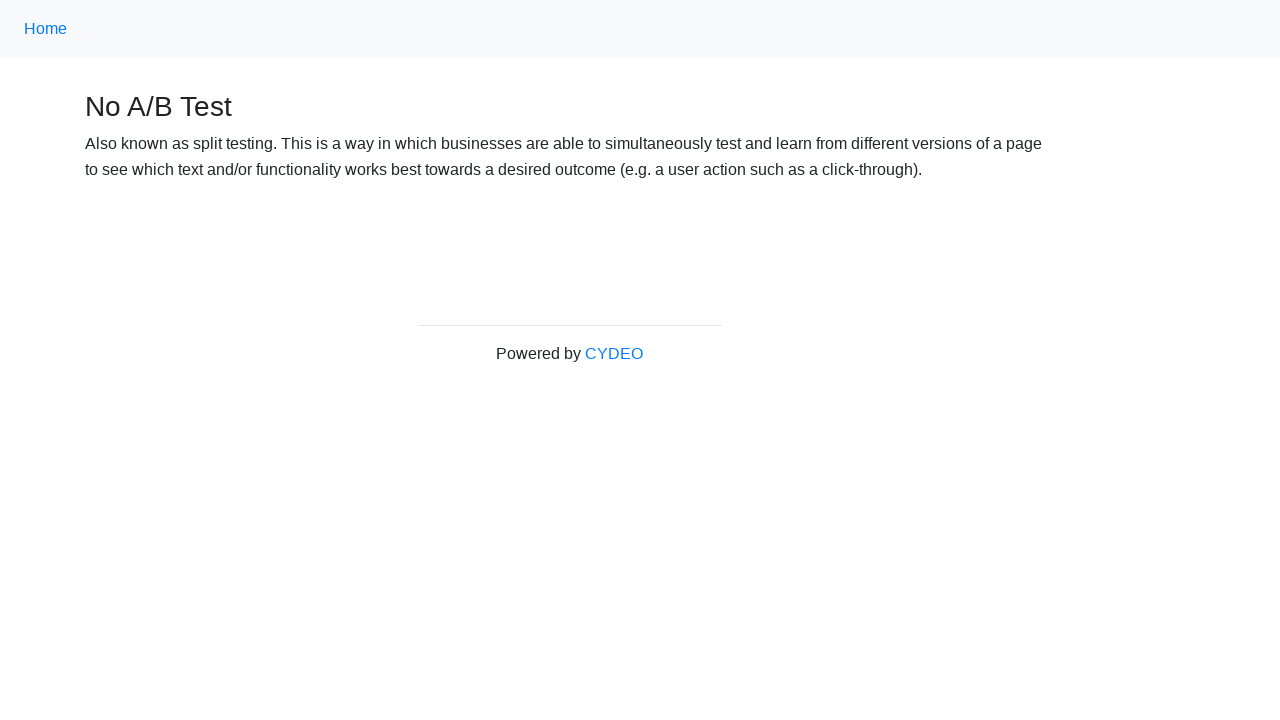

Navigated back to home page
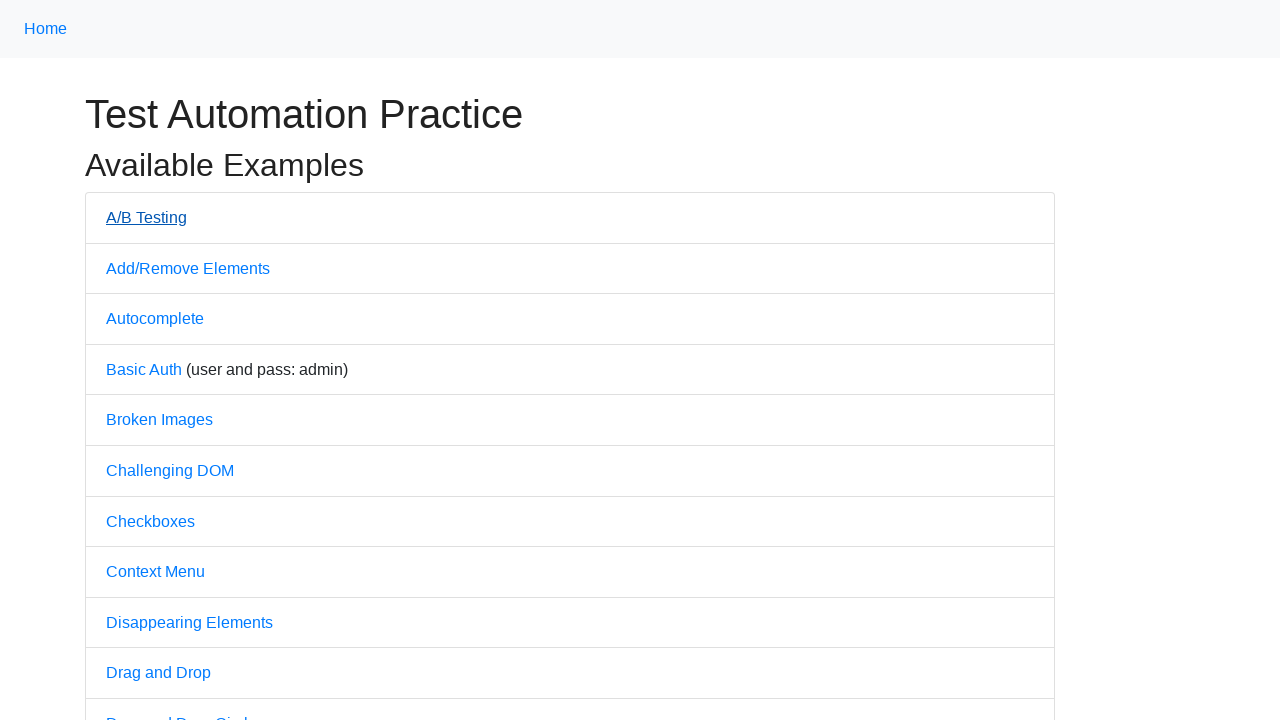

Home page loaded
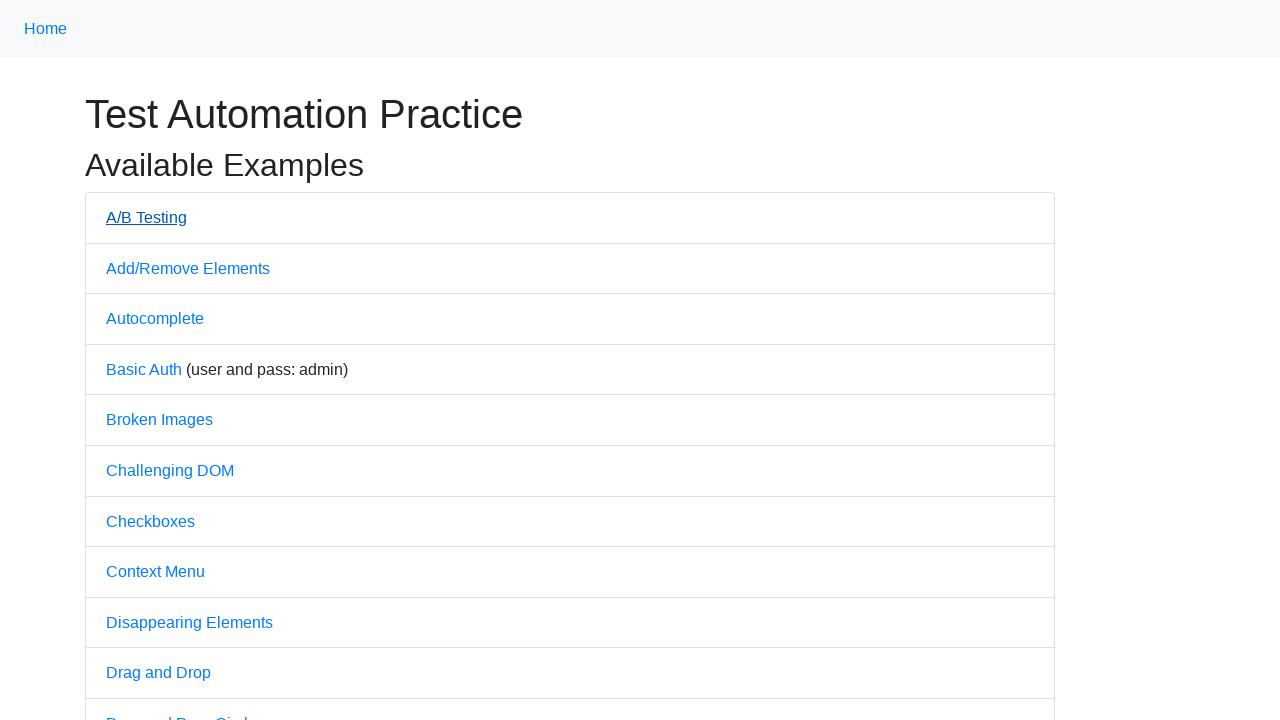

Verified home page title is 'Practice'
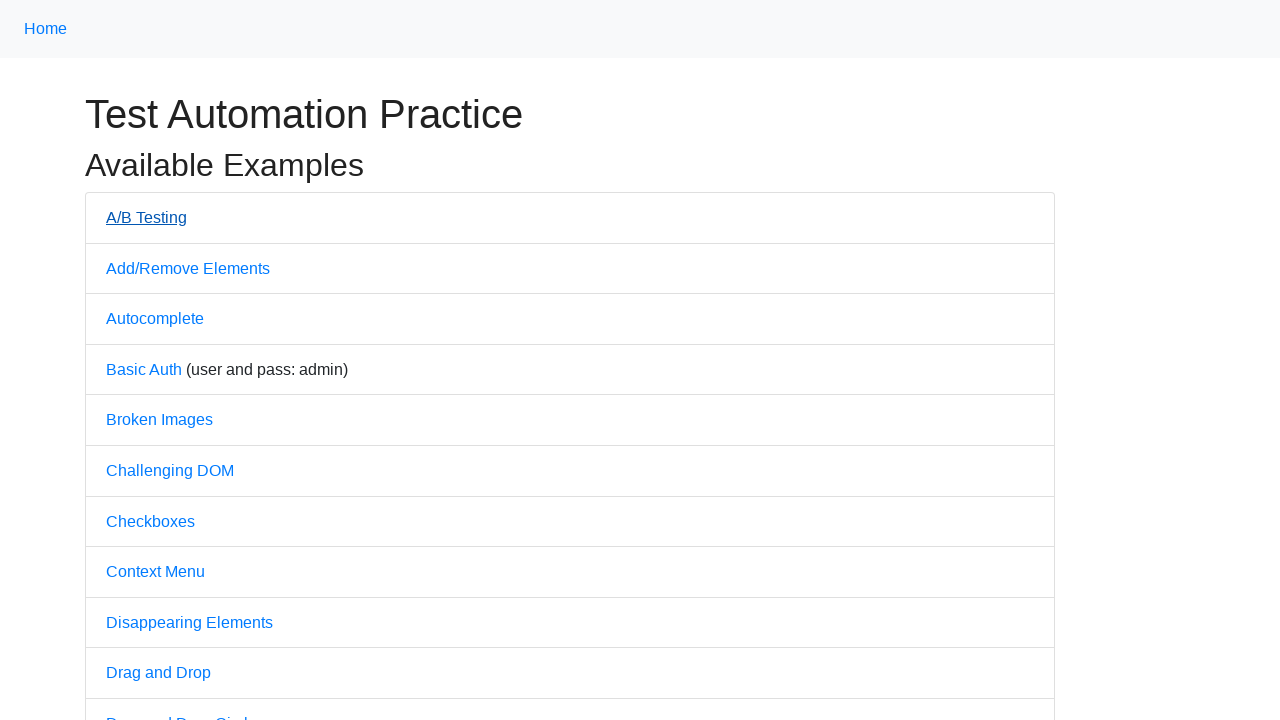

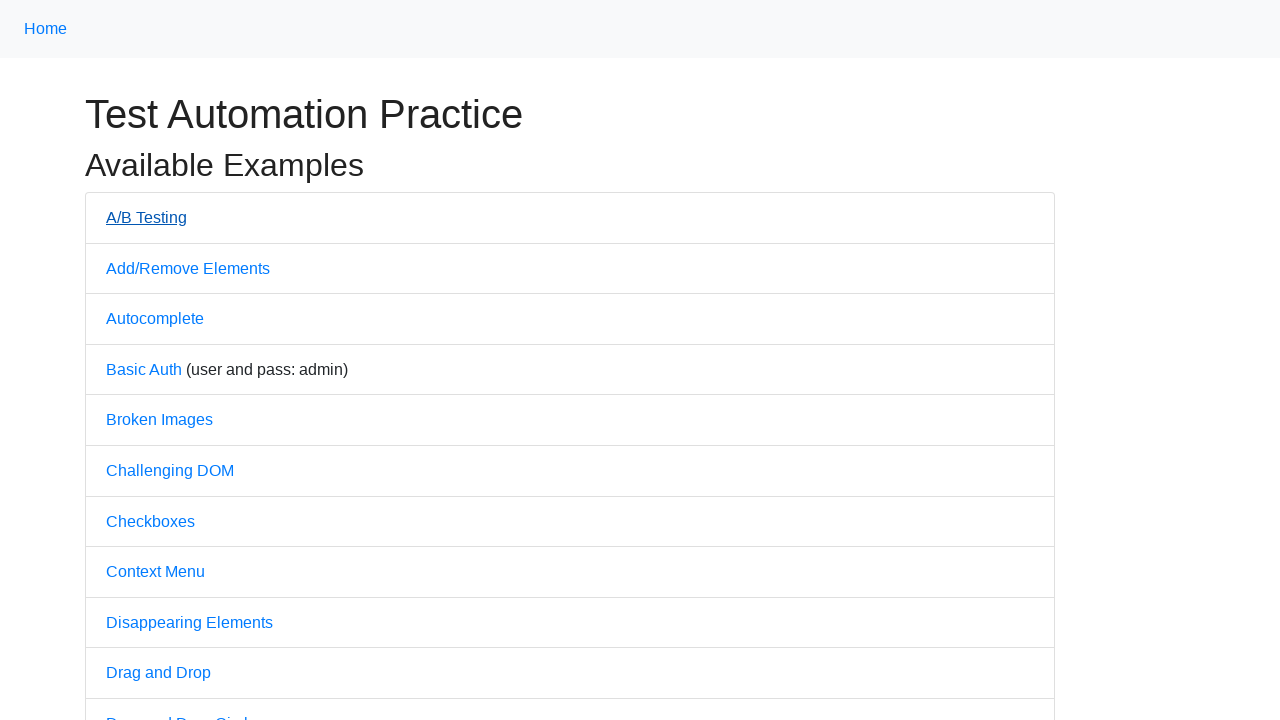